Tests iframe interaction by switching to a frame, filling form fields with name and email, and reading text content

Starting URL: https://letcode.in/frame

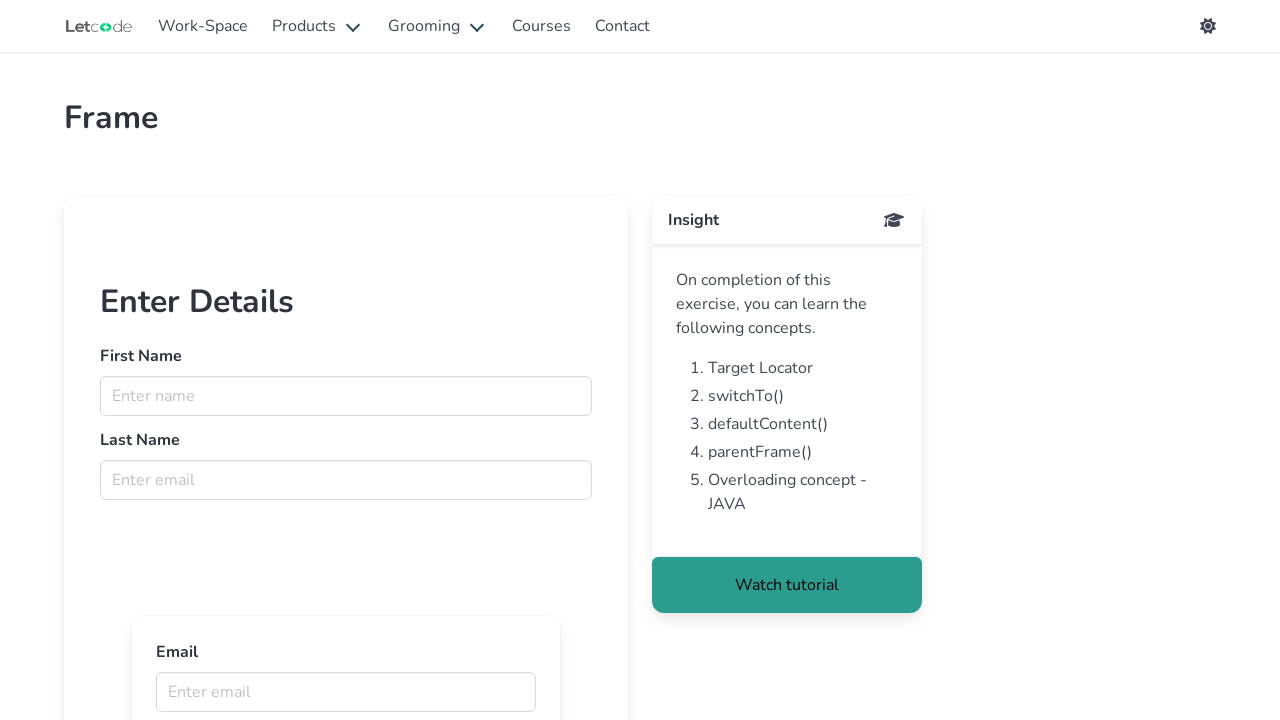

Switched to iframe named 'firstFr'
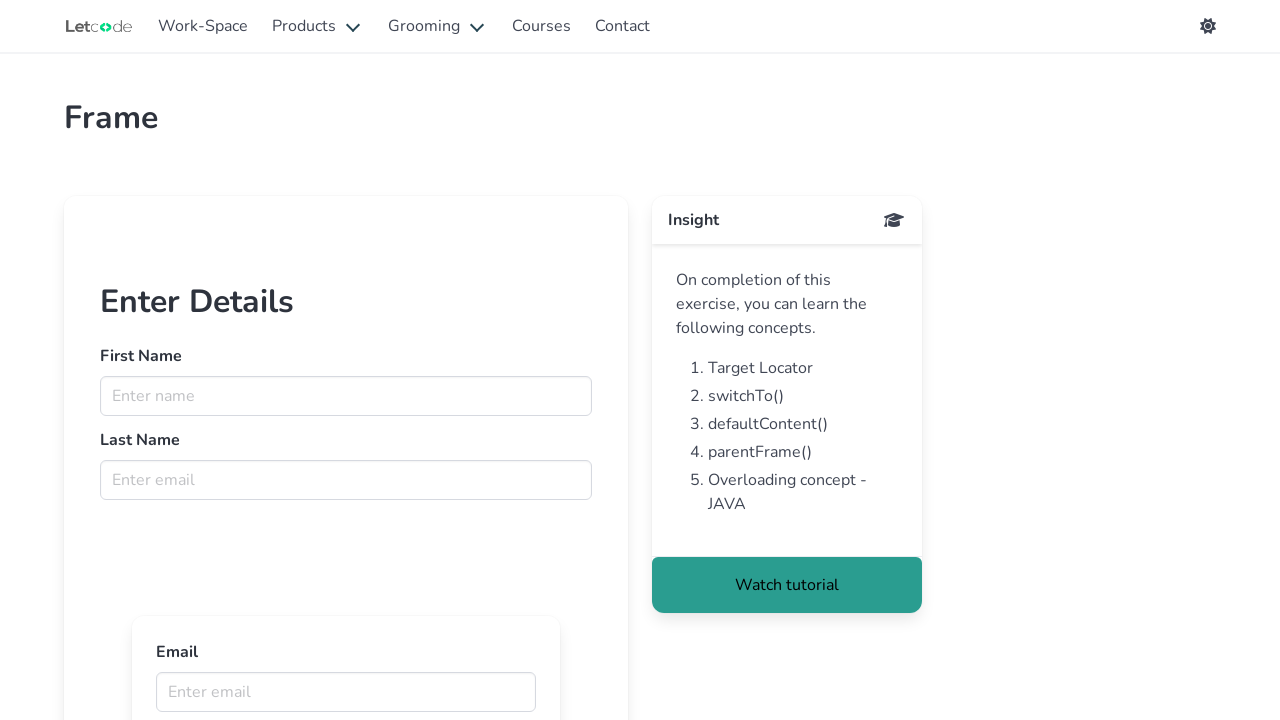

Filled first name field with 'Aravindhan' on input[name='fname']
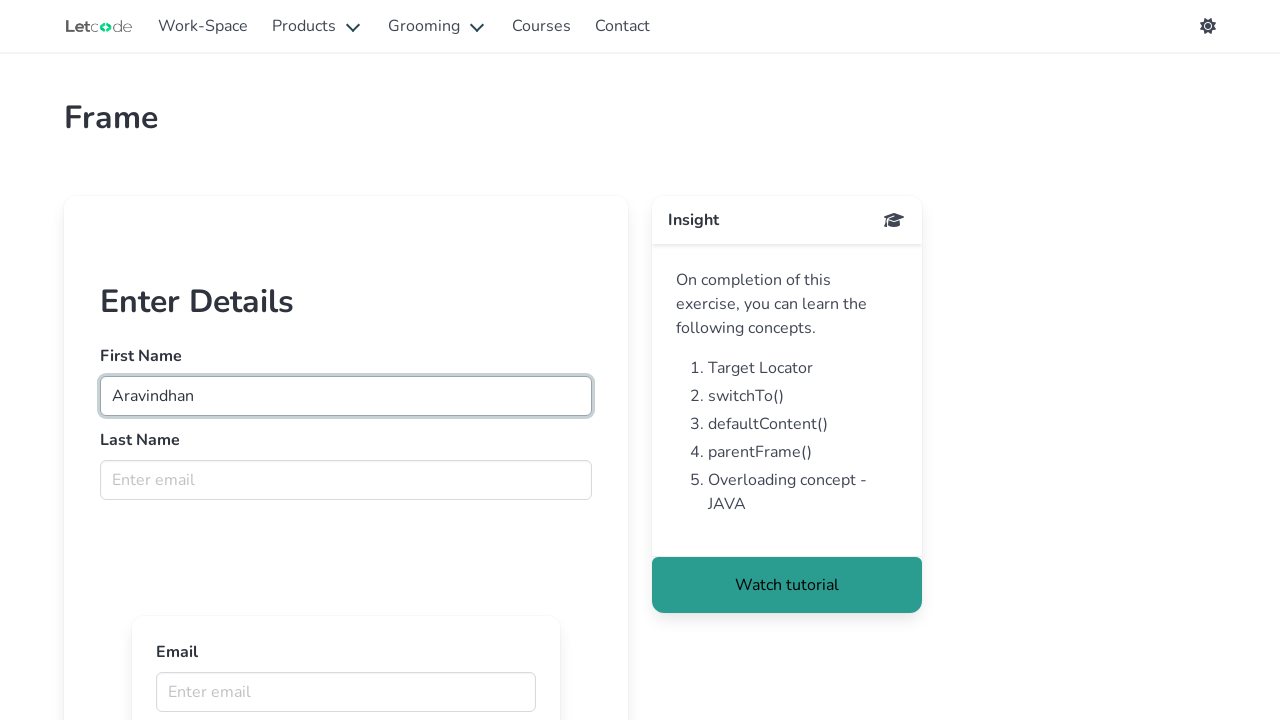

Filled email field with 'sample123@gmail.com' on input[name='lname']
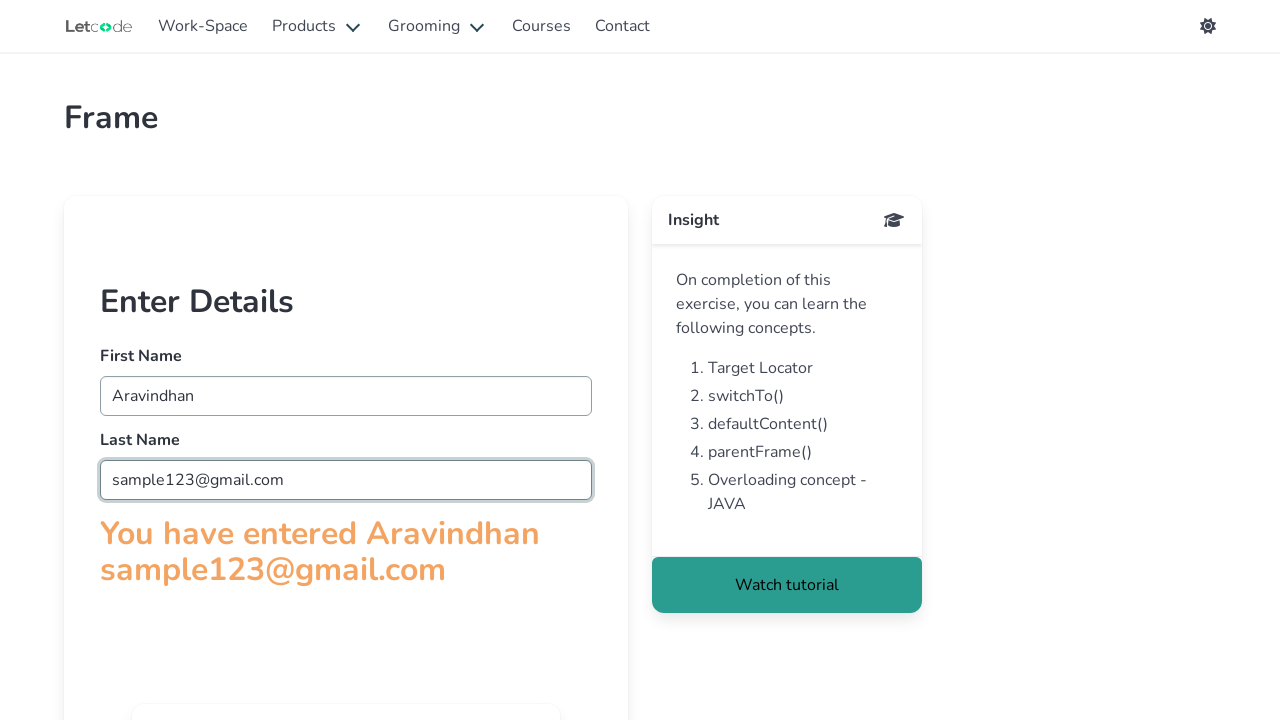

Located paragraph element with class 'title has-text-info'
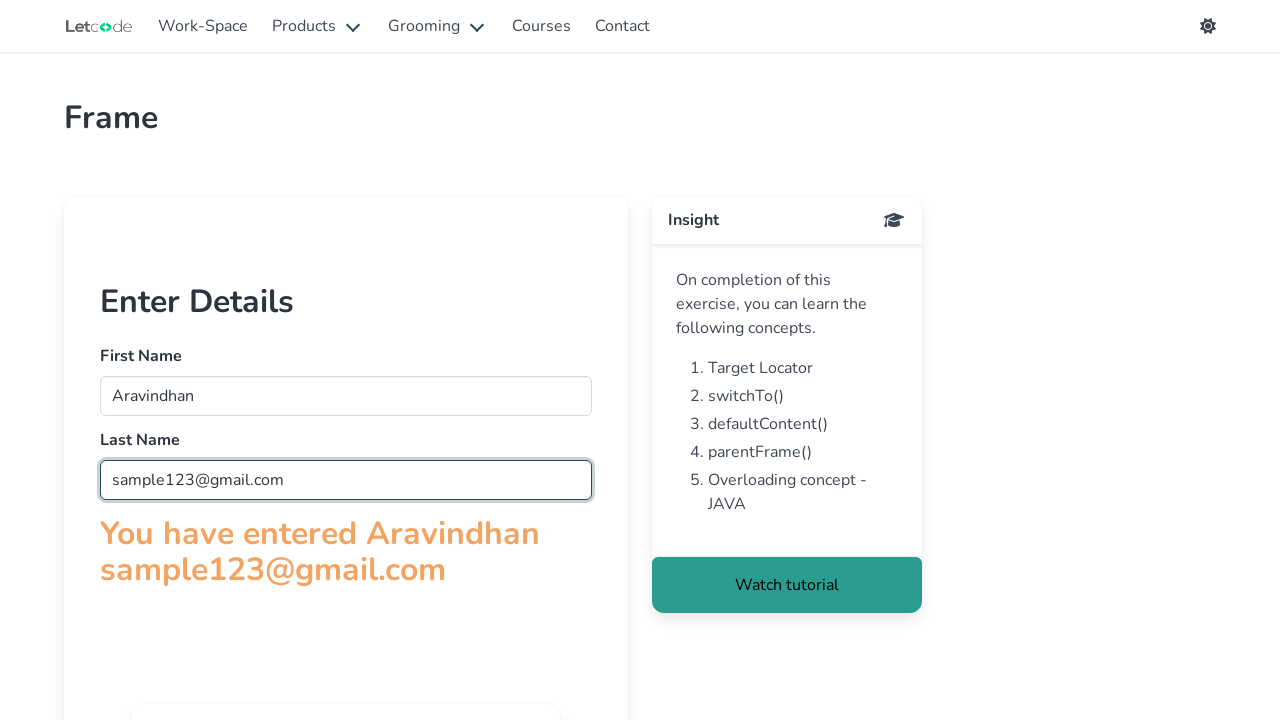

Retrieved text content from paragraph element: 'You have entered Aravindhan sample123@gmail.com'
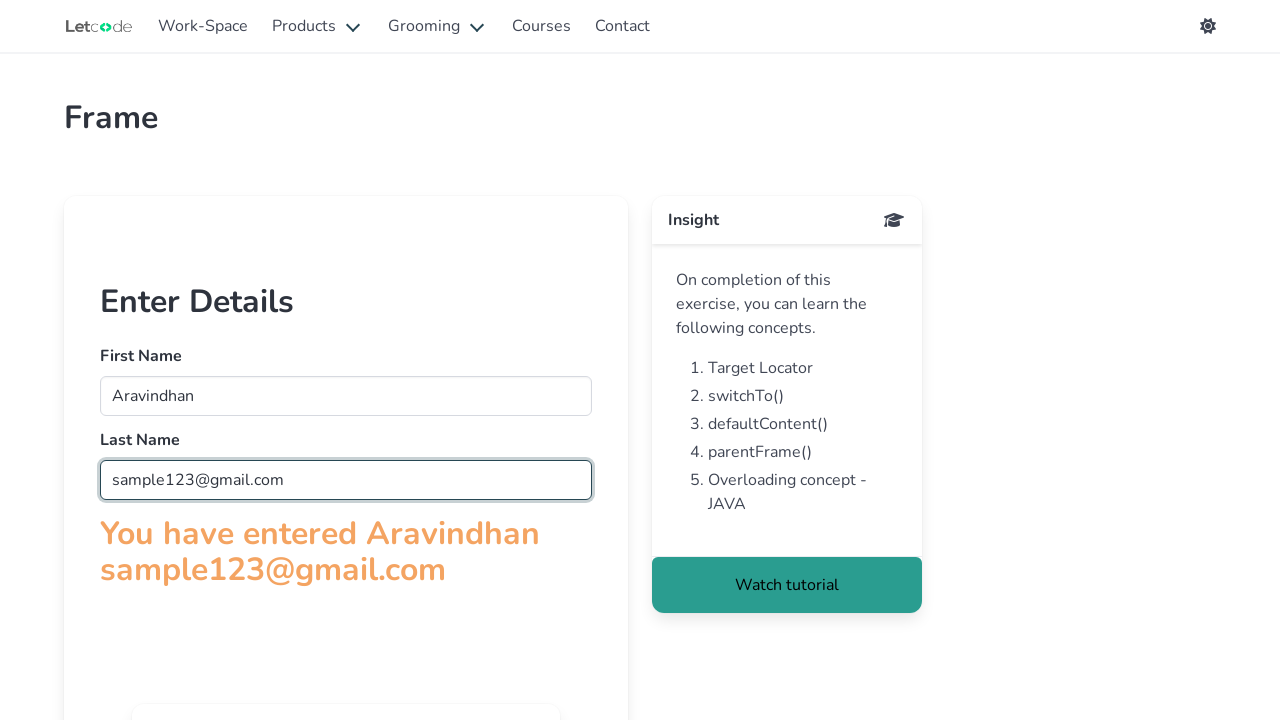

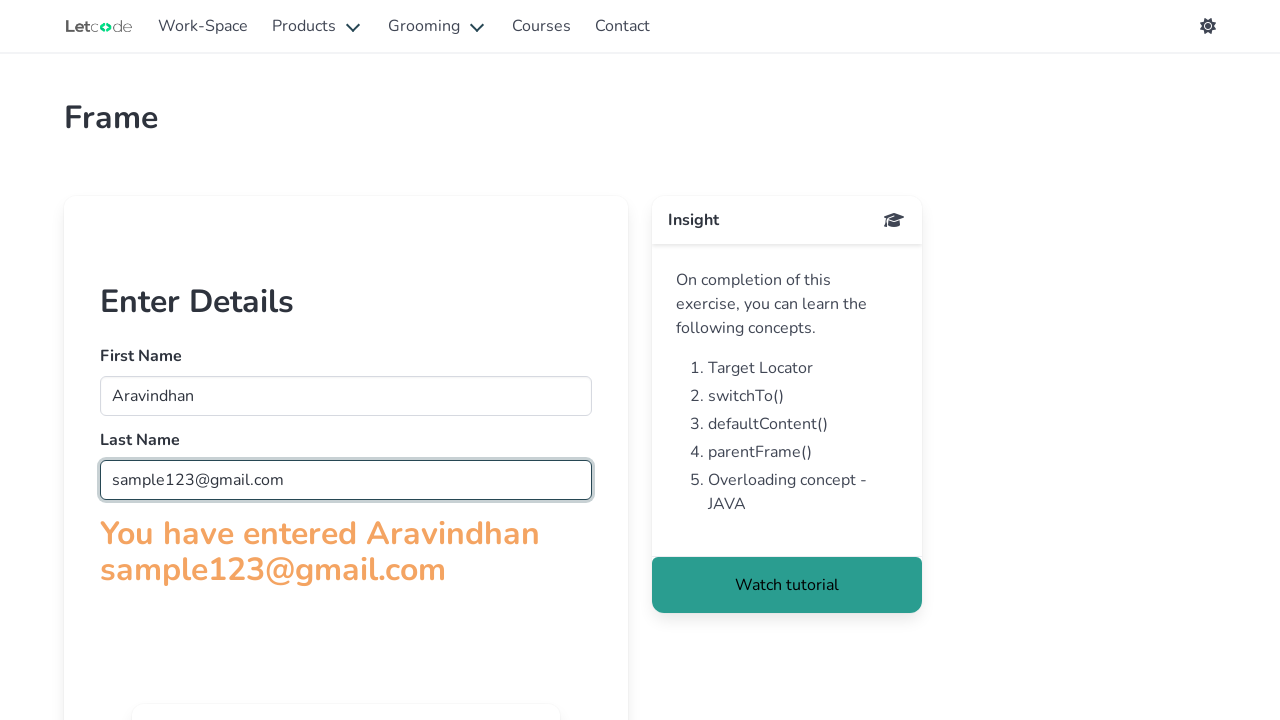